Fills out the contact form with name, email, phone, and message fields, then submits and verifies the success alert message.

Starting URL: https://practice.sdetunicorns.com/contact

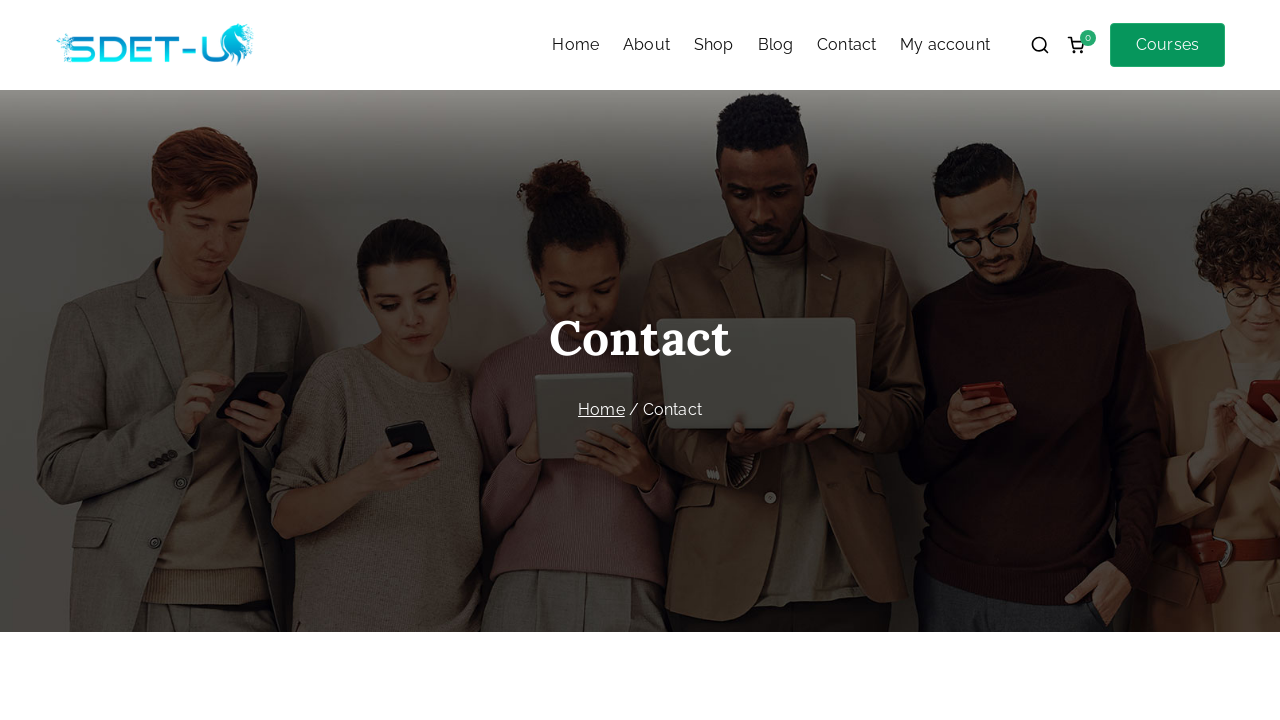

Filled name field with 'Sarah Martinez' on .contact-name input
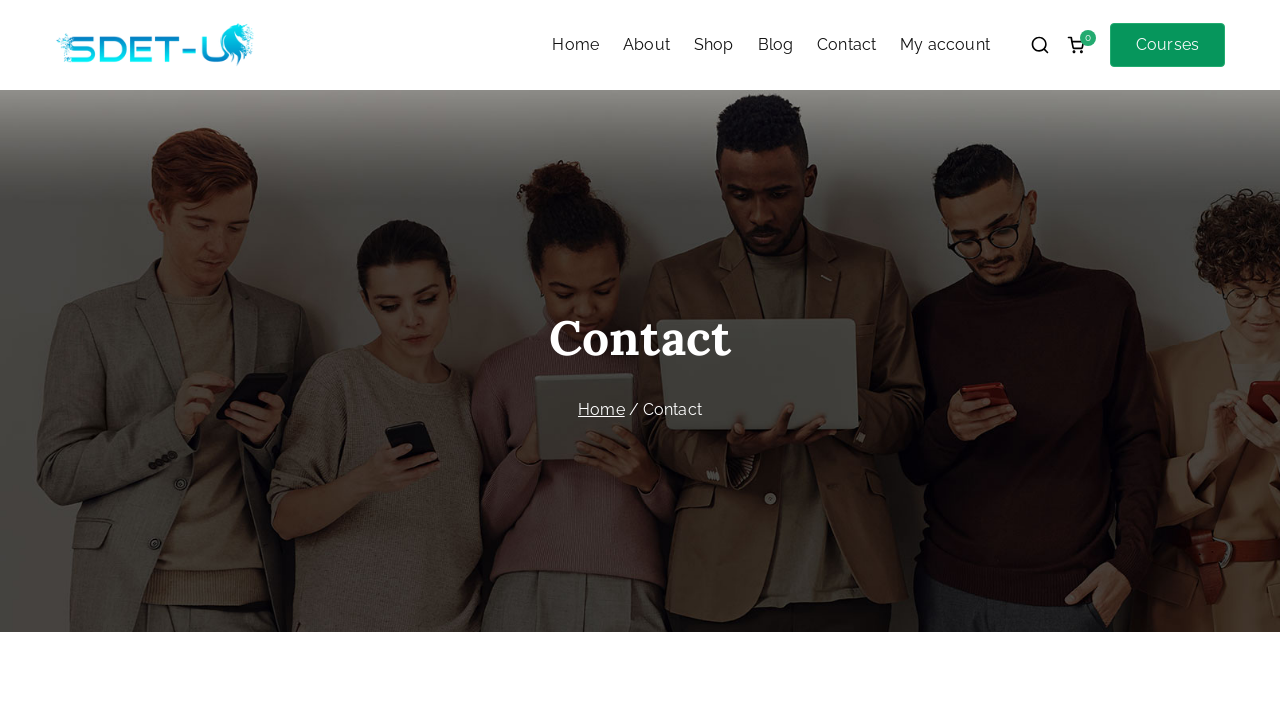

Filled email field with 'sarah.martinez@testmail.com' on .contact-email input
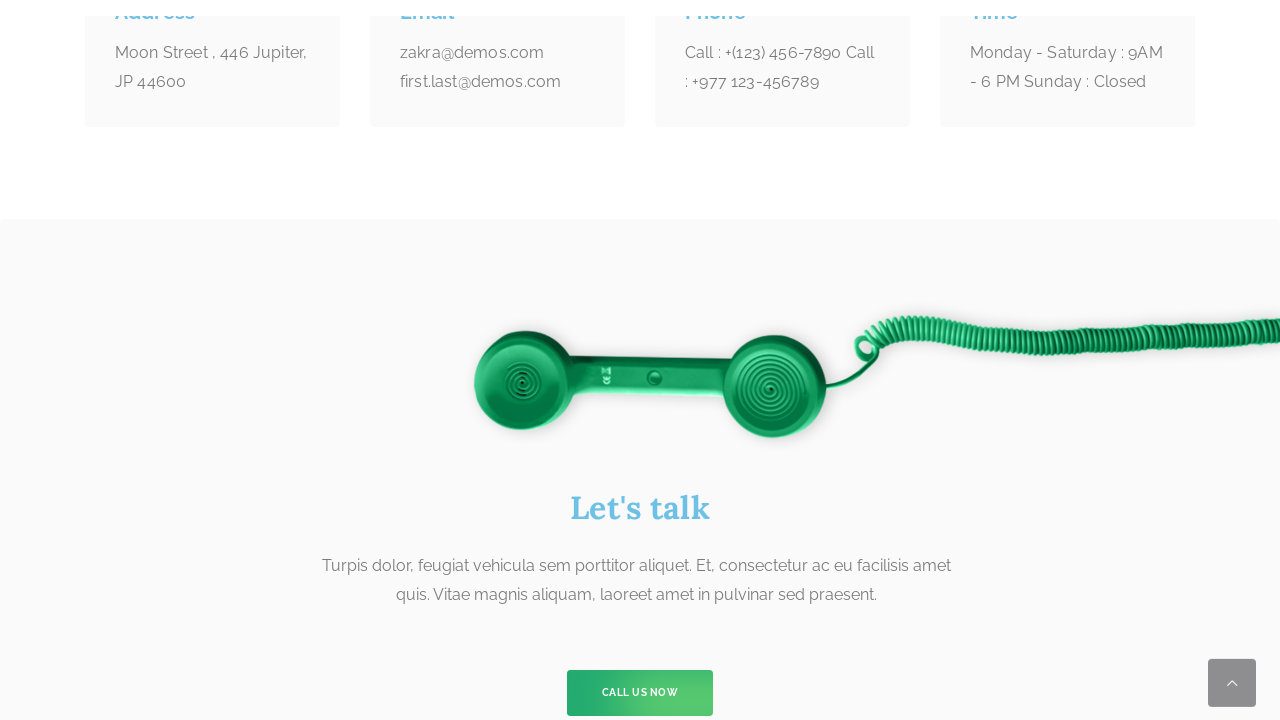

Filled phone field with '9876543210' on .contact-phone input
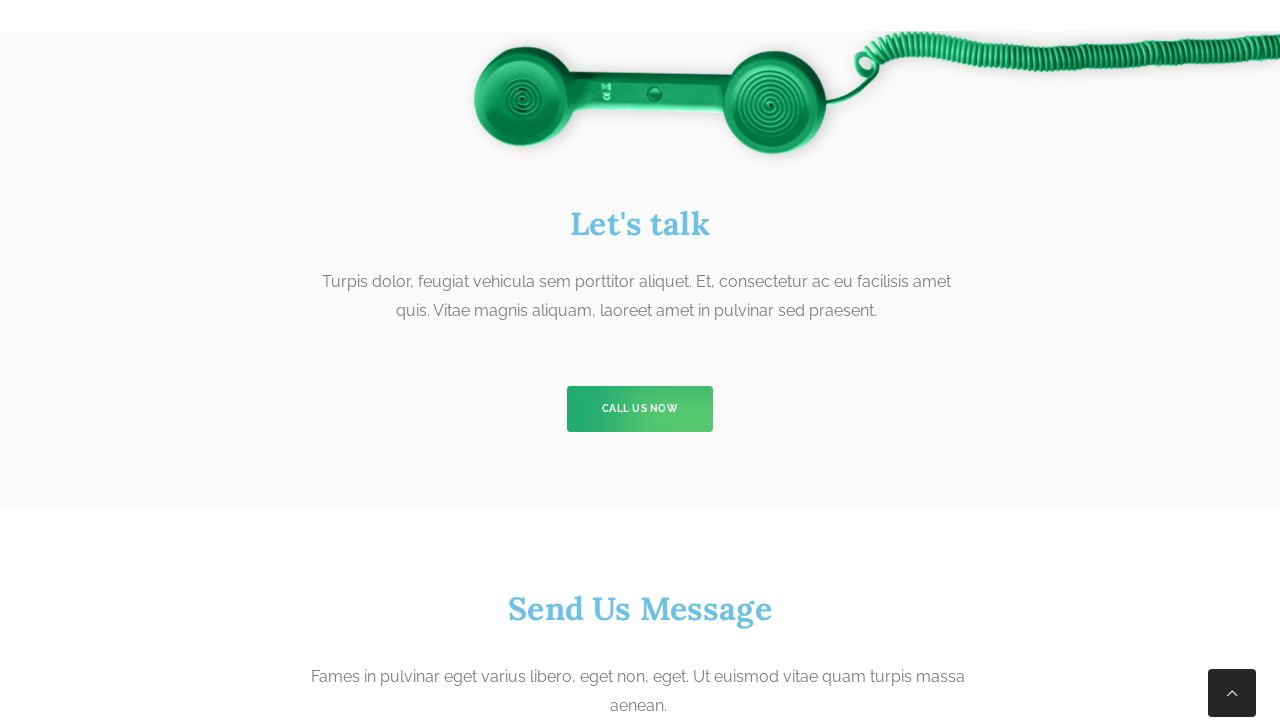

Filled message field with service inquiry text on .contact-message textarea
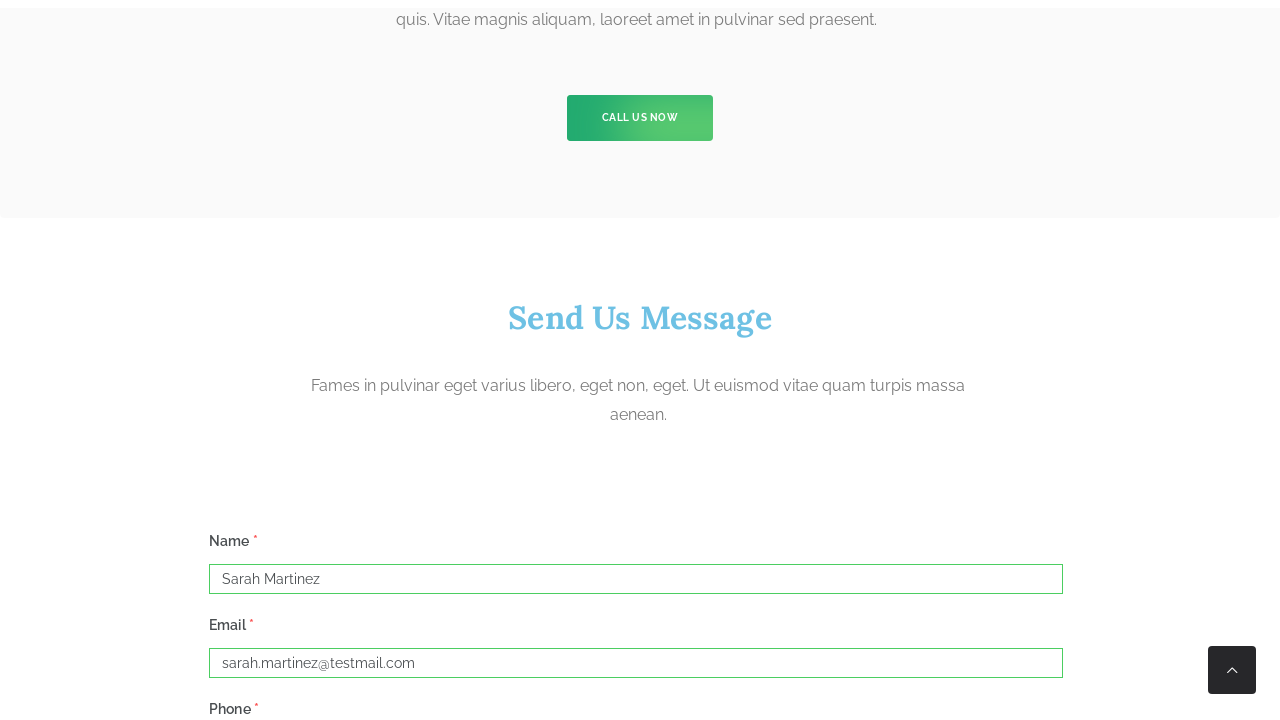

Clicked submit button to send contact form at (252, 361) on button[type=submit]
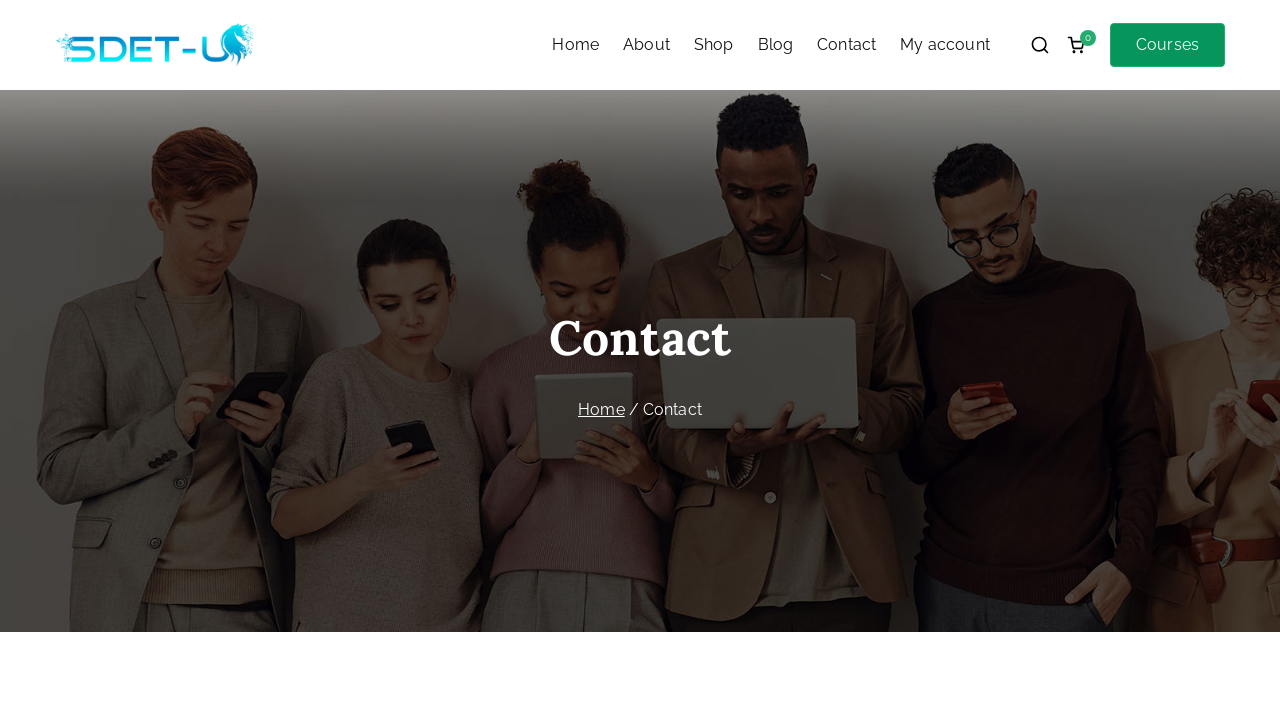

Success alert message appeared on page
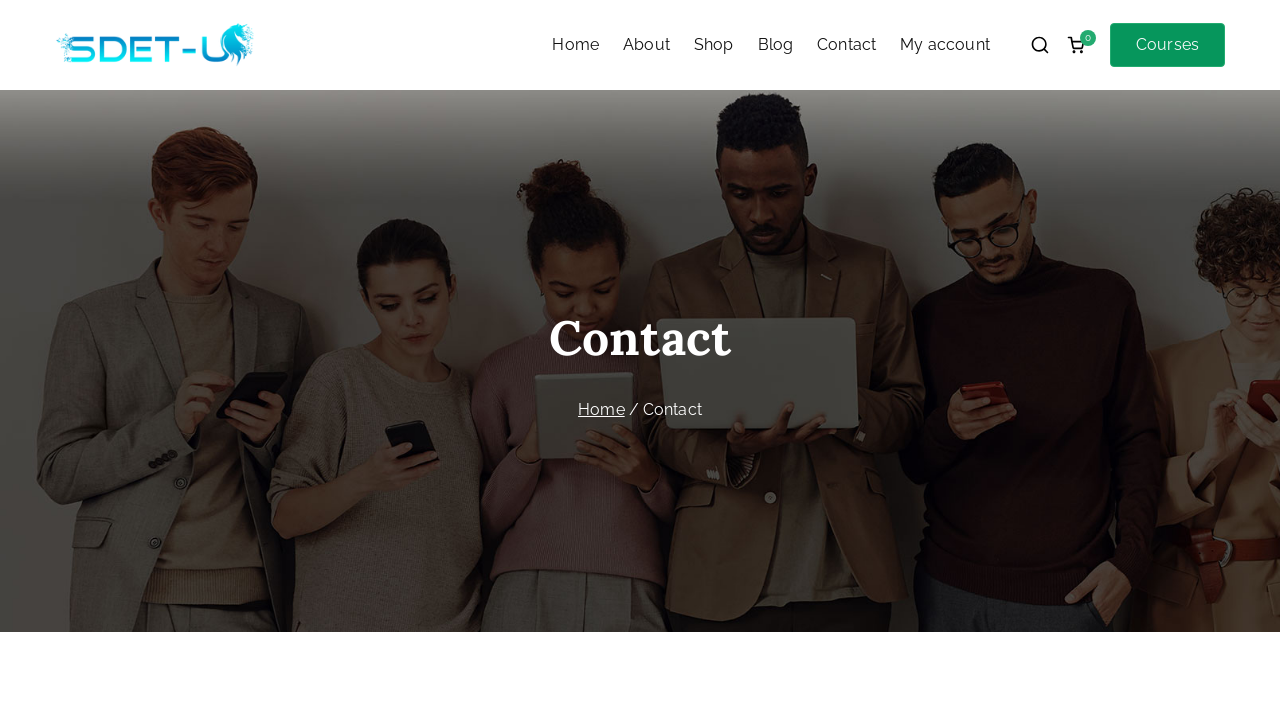

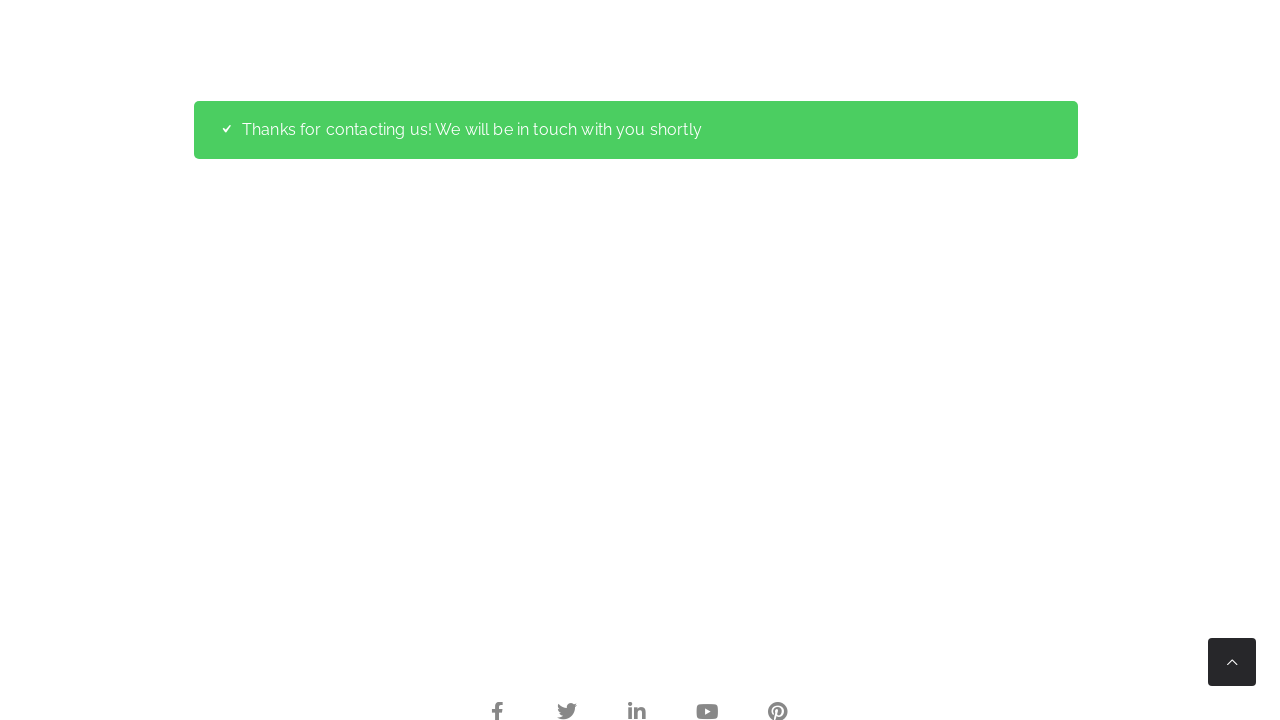